Navigates to Python.org homepage and locates upcoming events information from the events section

Starting URL: https://www.python.org/

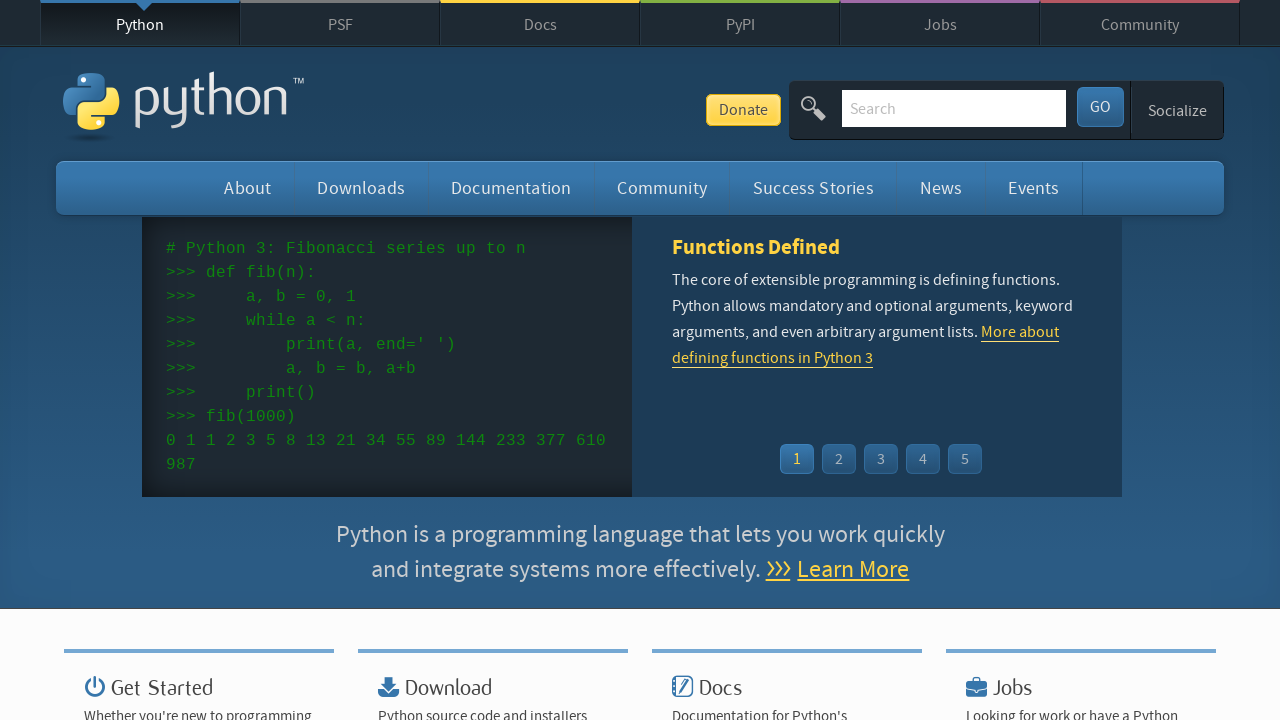

Navigated to Python.org homepage
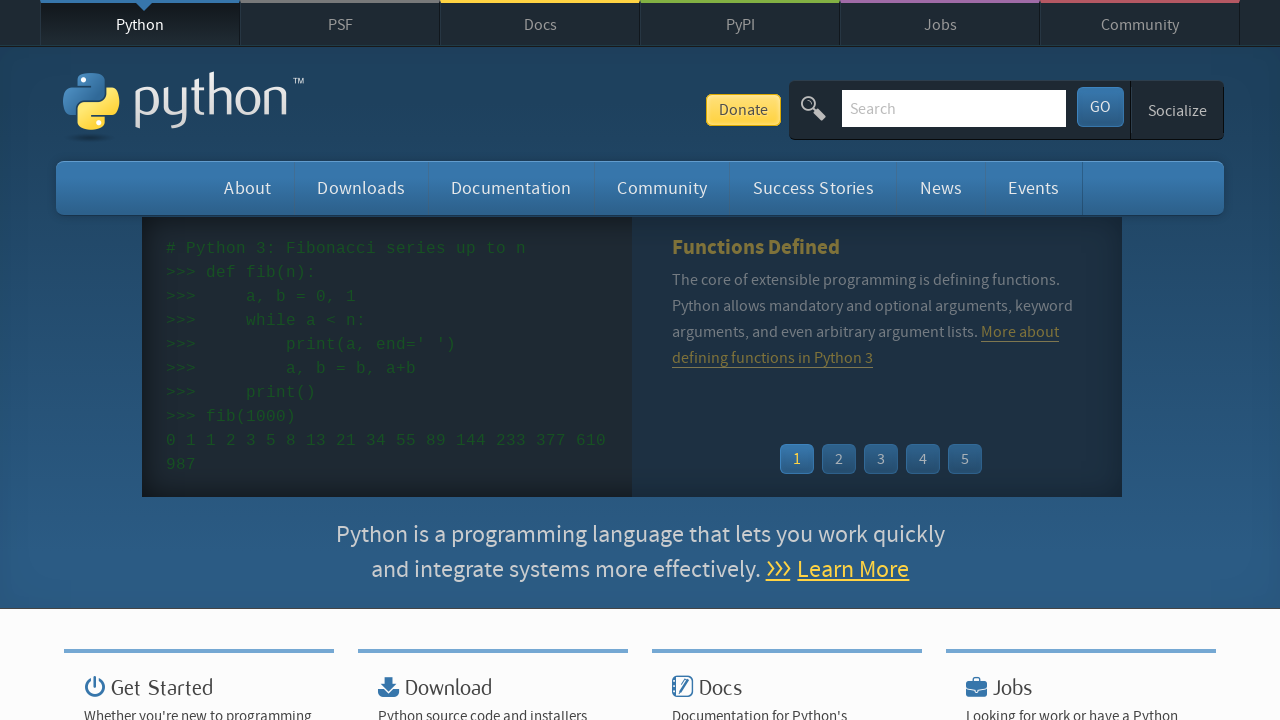

Events section loaded on the page
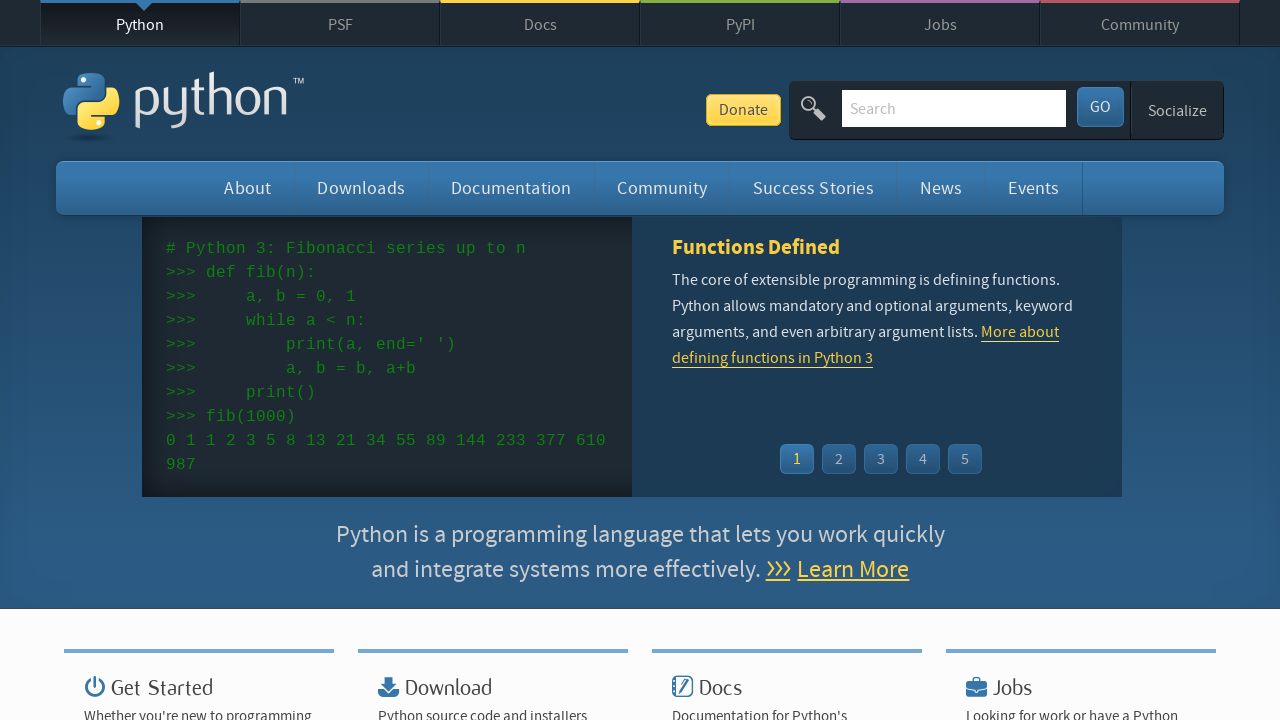

Located 6 event elements in the events section
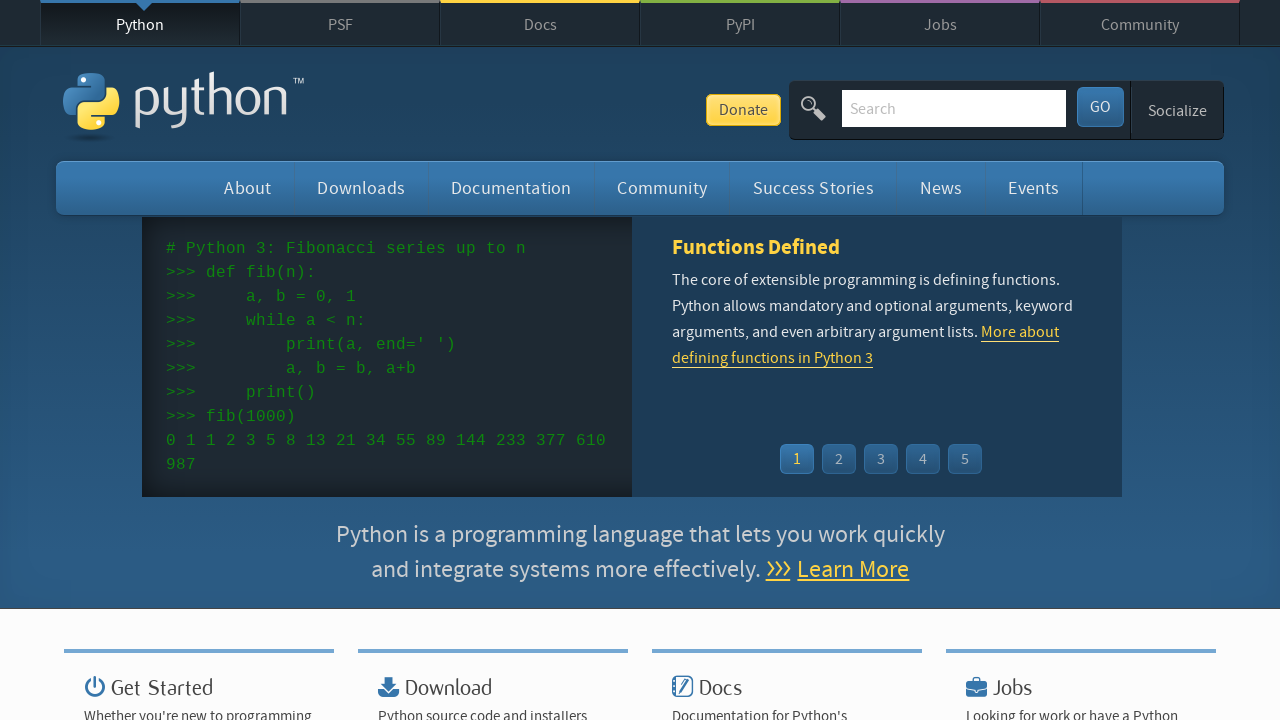

Verified that upcoming events are present on the page
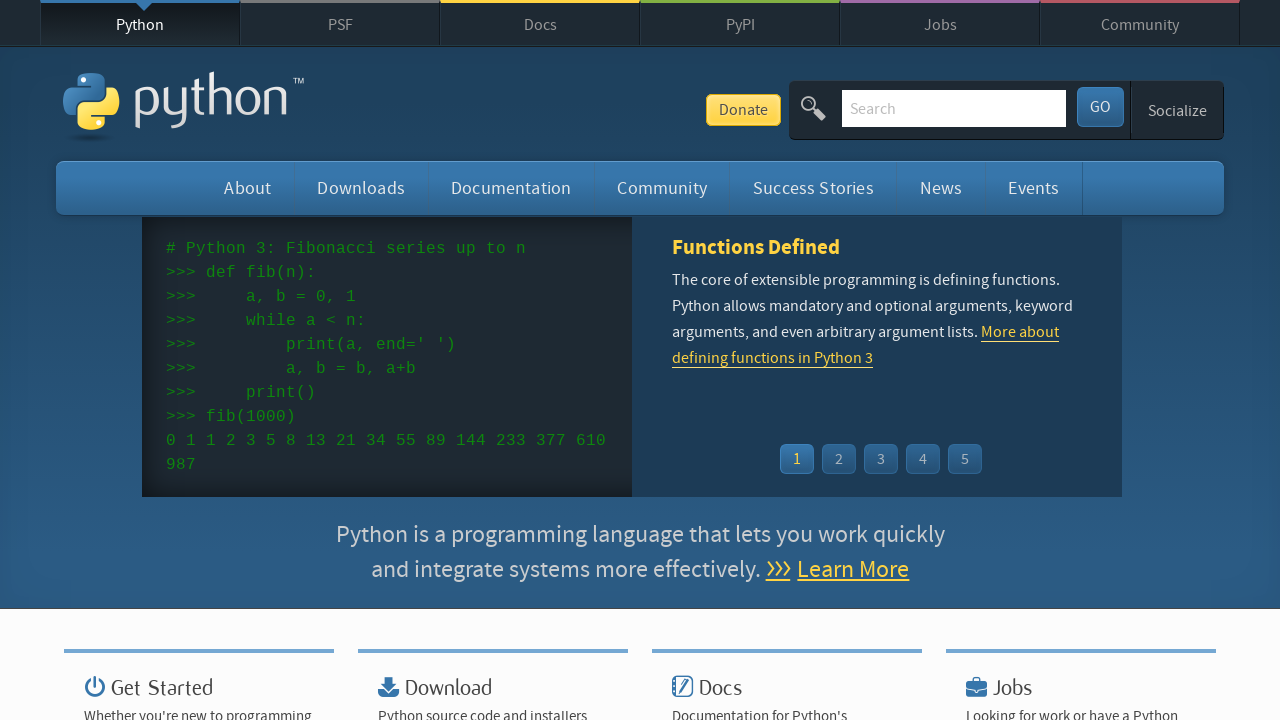

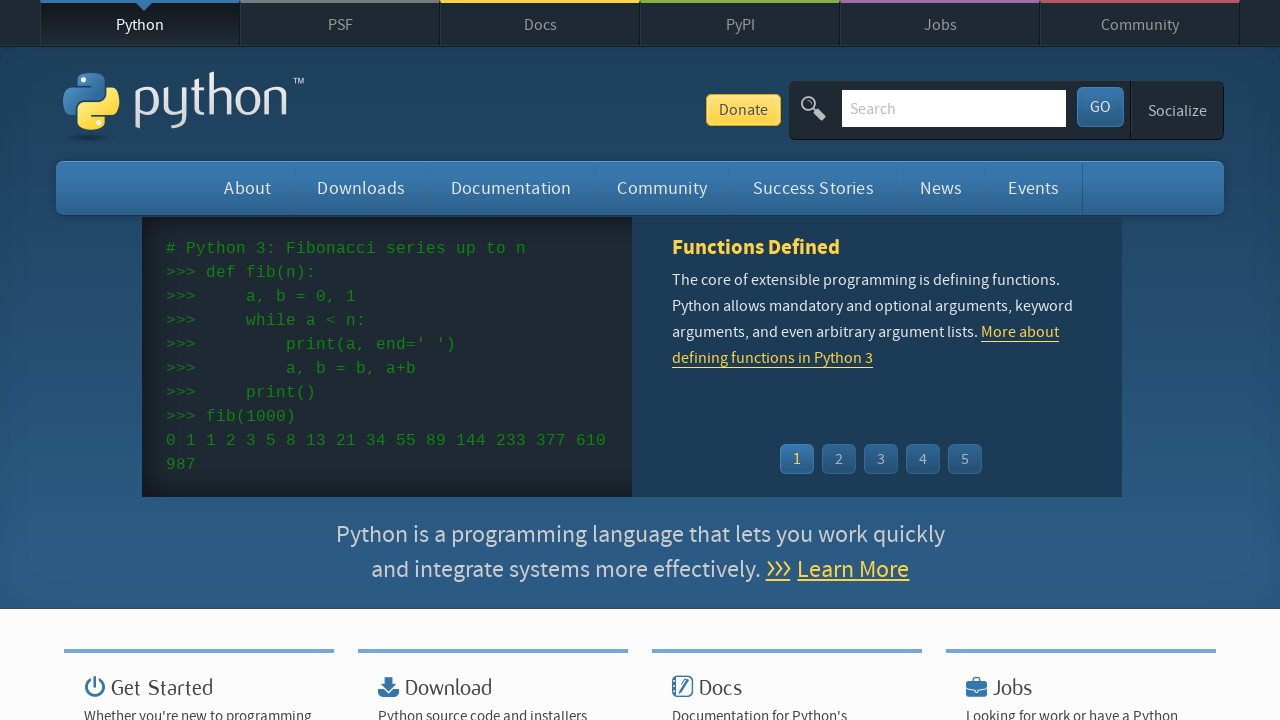